Tests a registration form by filling in first name, last name, and email fields in the first block, submitting the form, and verifying the success message is displayed.

Starting URL: http://suninjuly.github.io/registration1.html

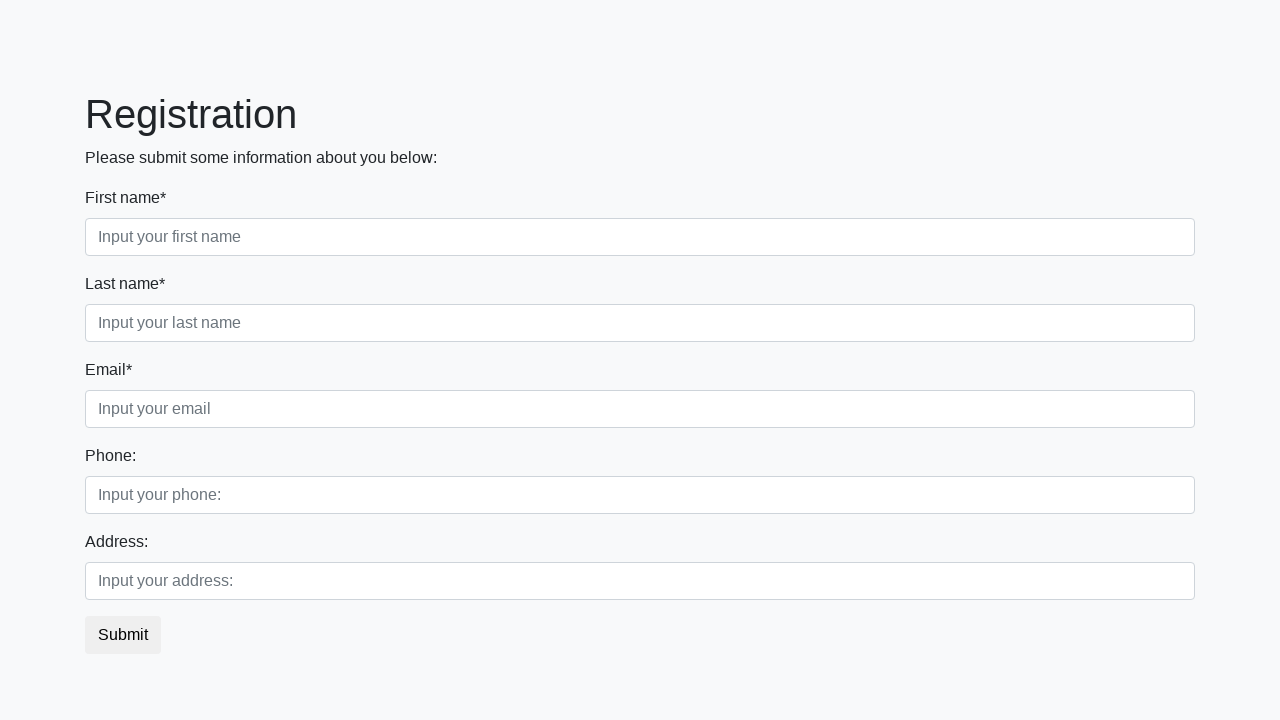

Filled first name field with 'Ivan' on div.first_block div.form-group.first_class input
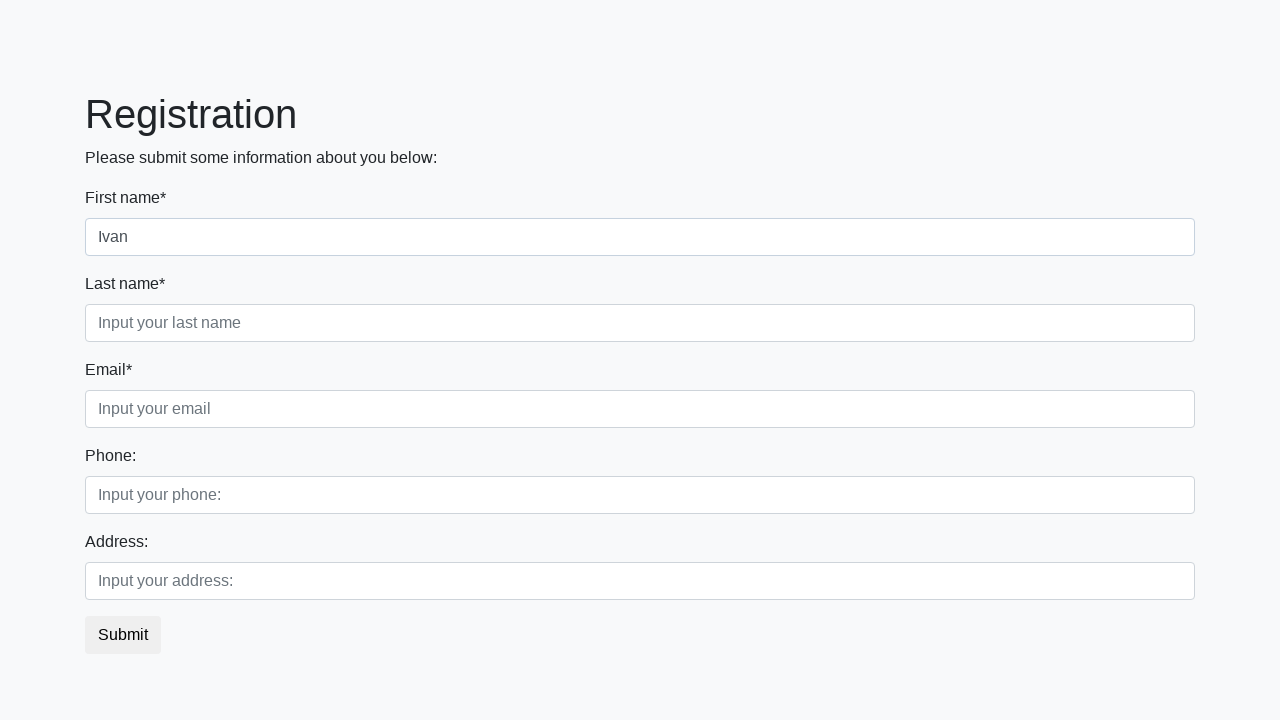

Filled last name field with 'Petrov' on div.first_block div.form-group.second_class input
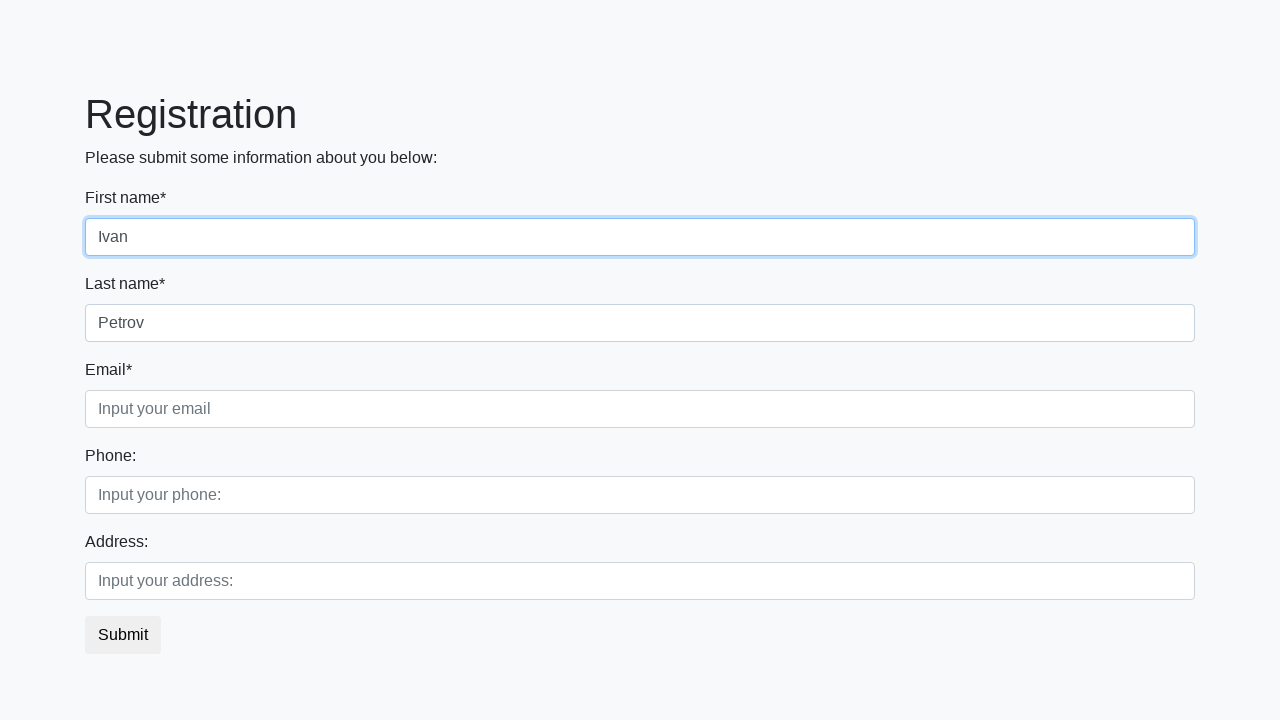

Filled email field with 'Ivan@mail.ru' on div.first_block div.form-group.third_class input
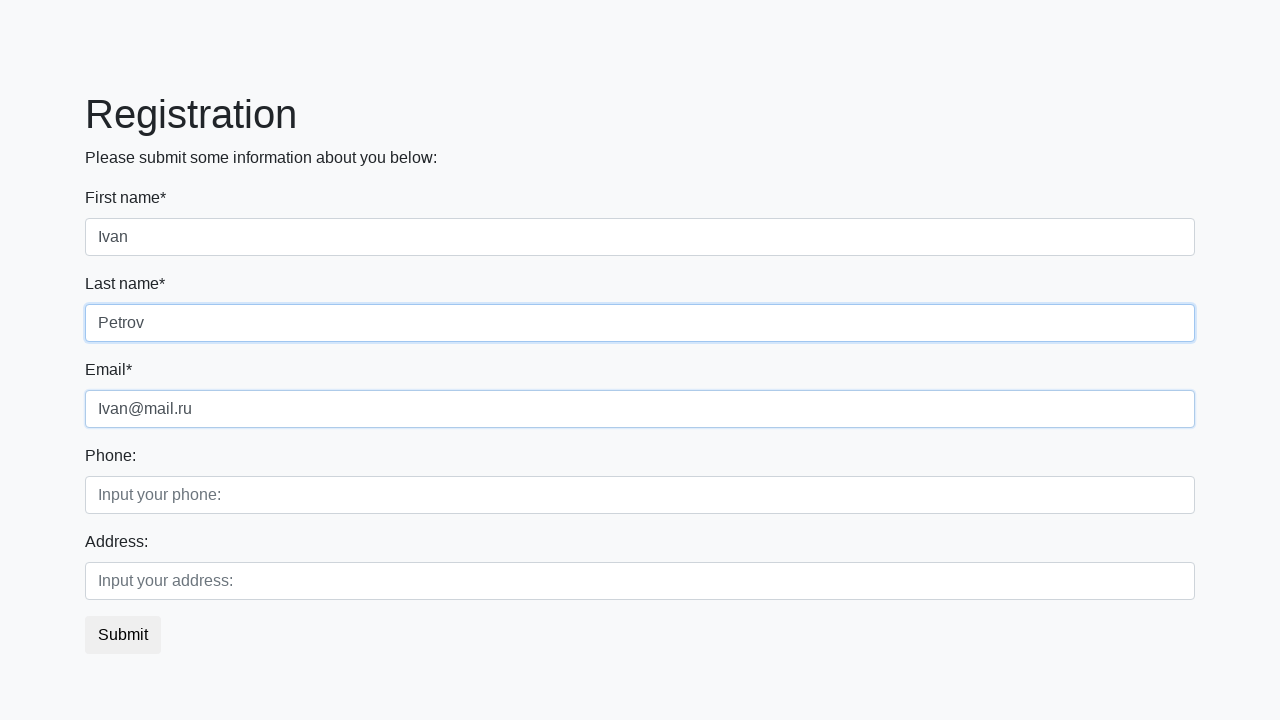

Clicked submit button at (123, 635) on button.btn
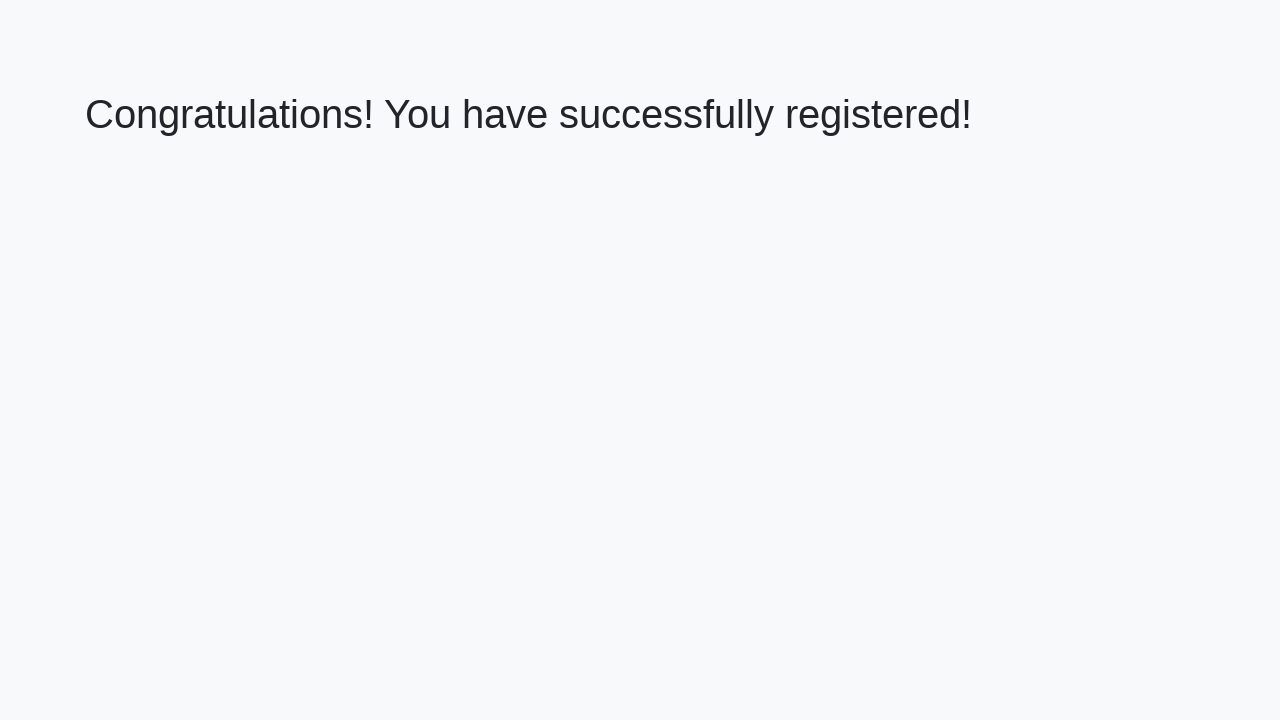

Success message heading loaded
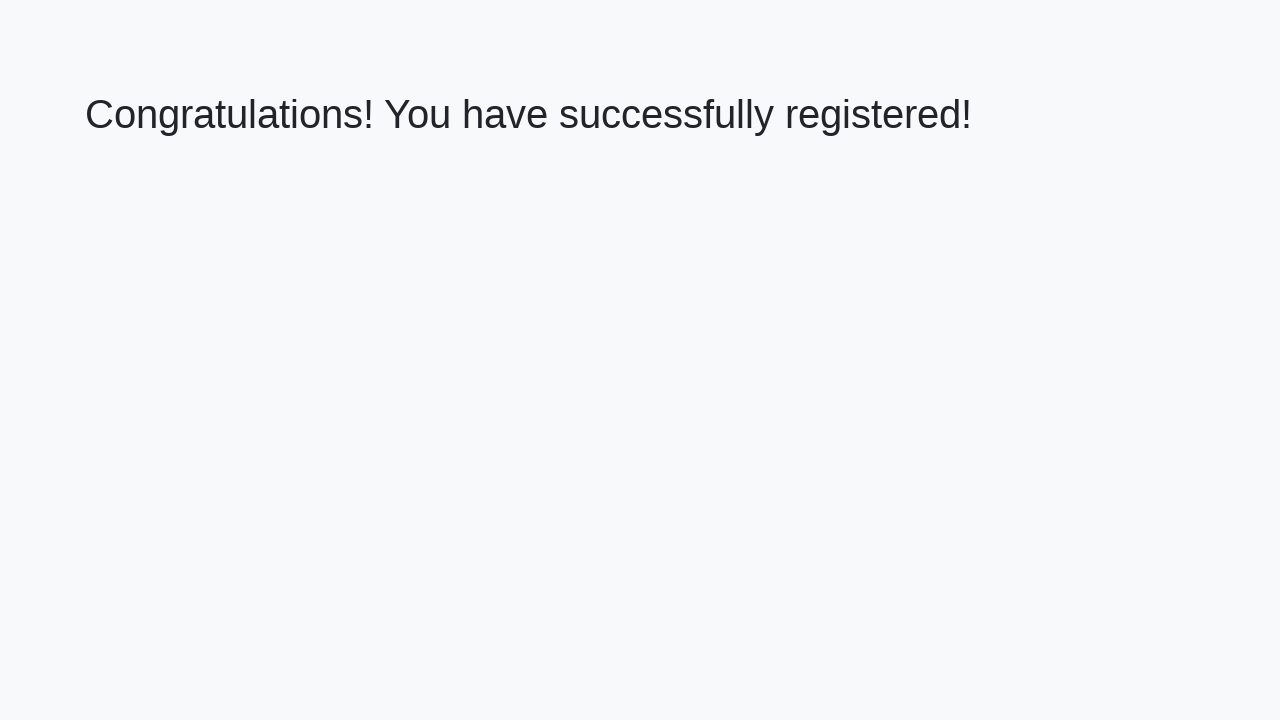

Retrieved success message text
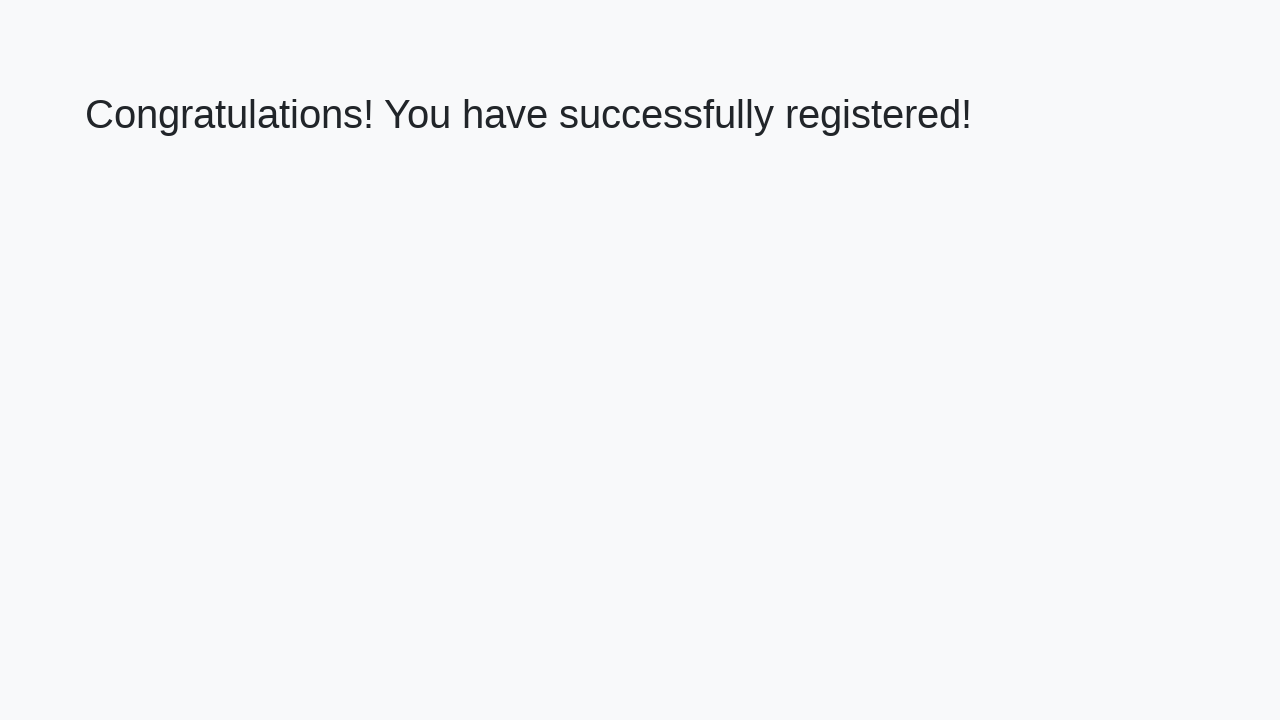

Verified success message: 'Congratulations! You have successfully registered!'
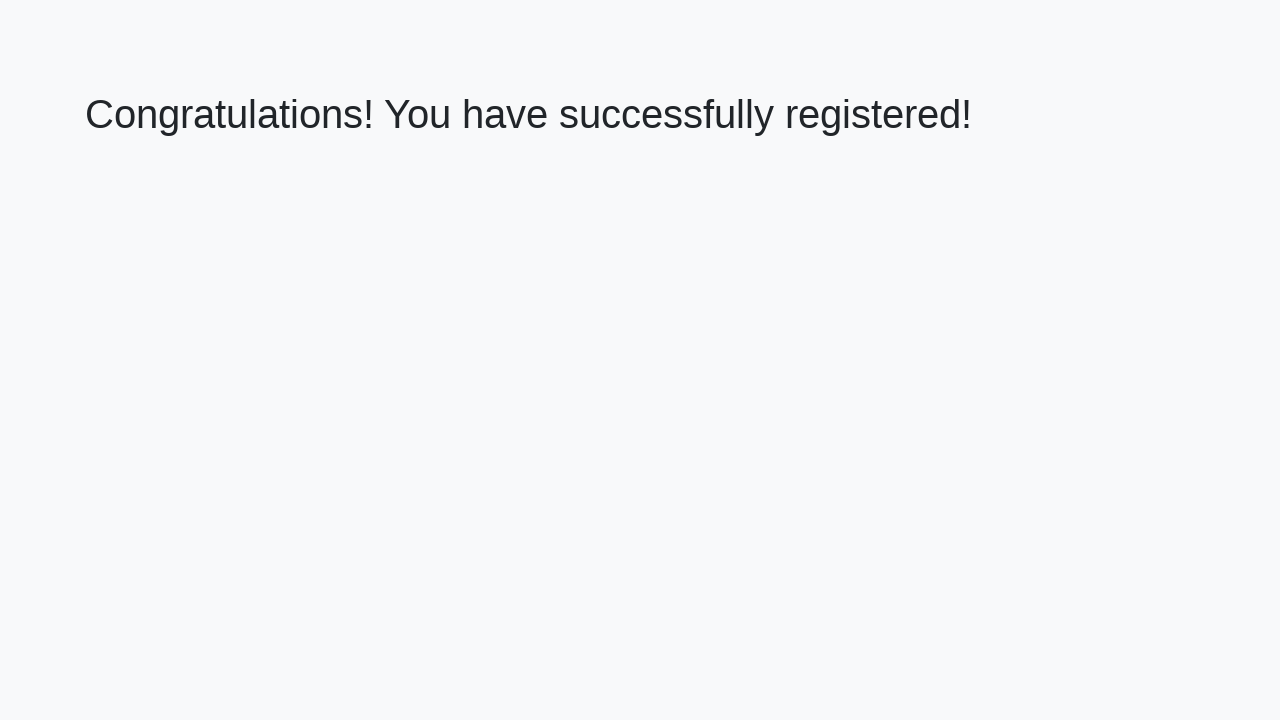

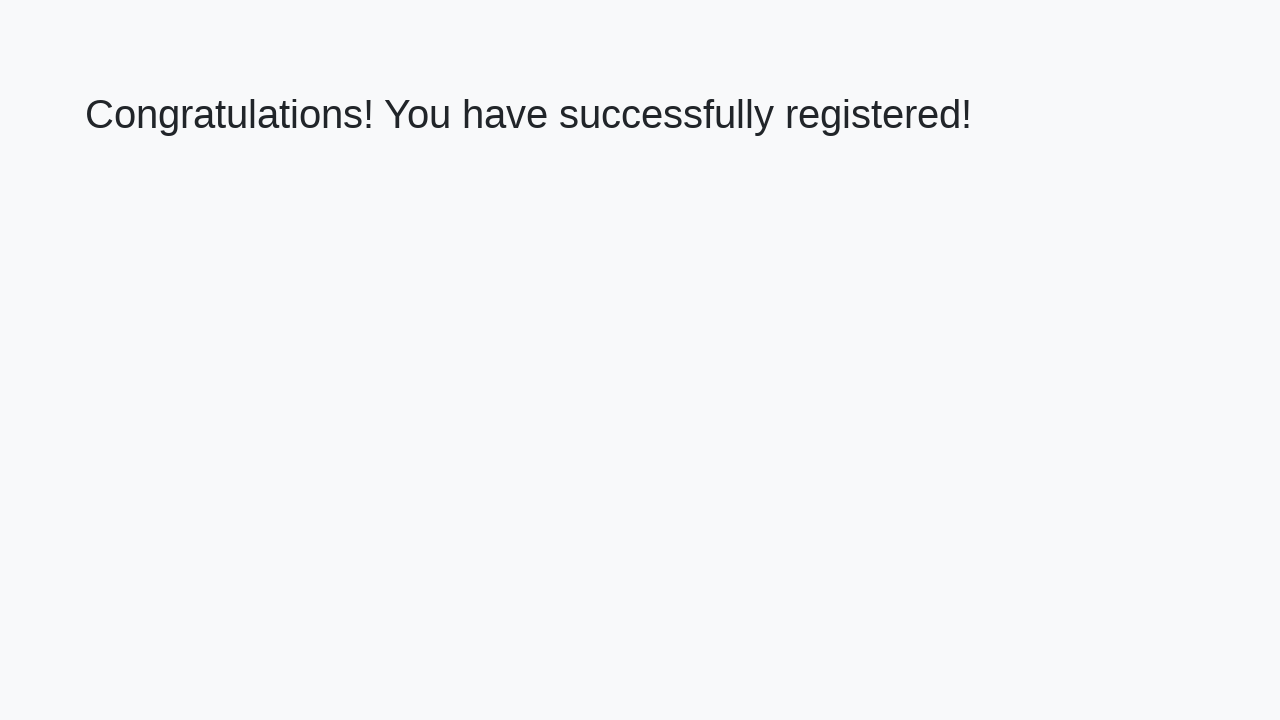